Tests browser window handling by clicking a button to open a new window, switching to it, verifying content, and switching back

Starting URL: https://demoqa.com/browser-windows

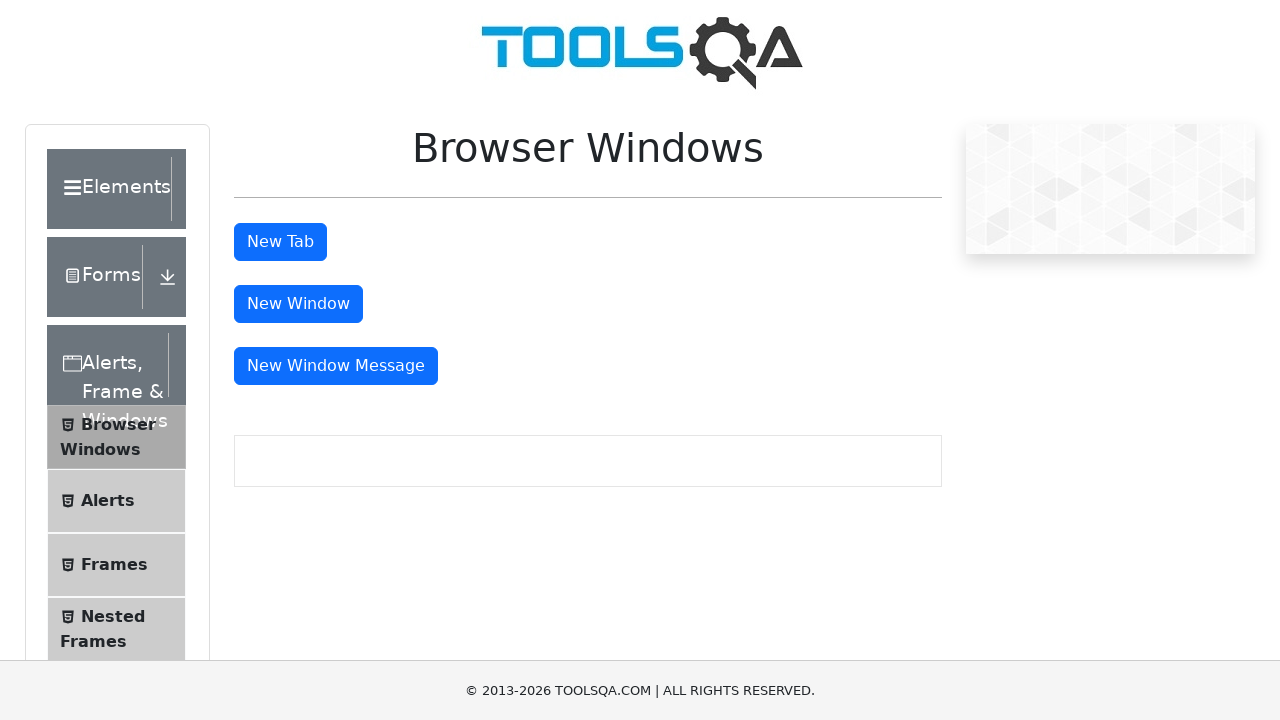

Clicked 'New Window' button to open a new browser window at (298, 304) on #windowButton
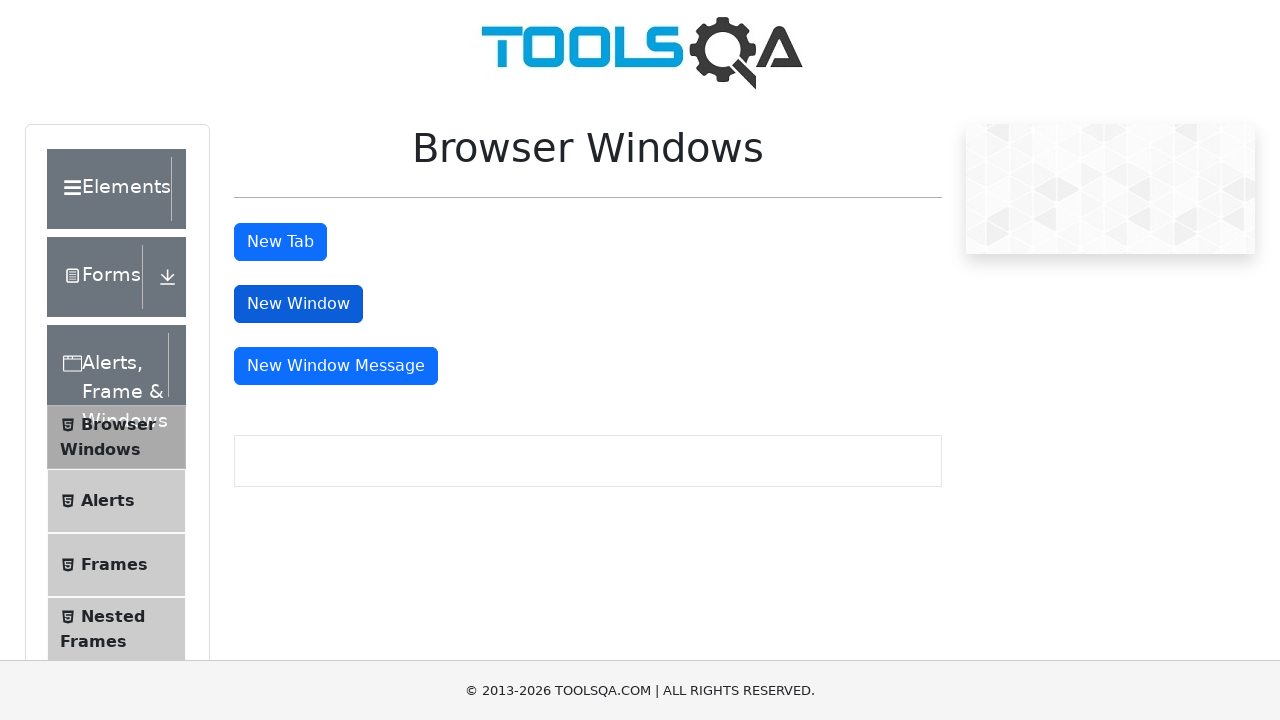

Captured the new window page object
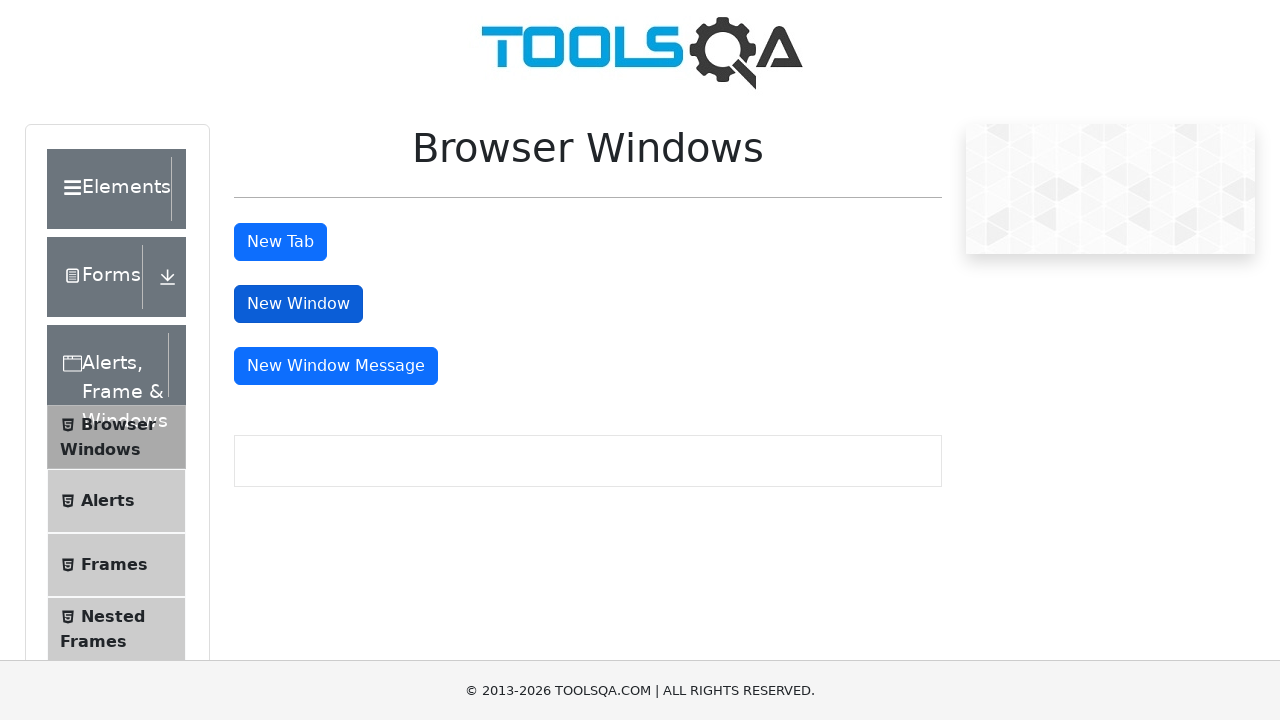

Verified original page URL is still 'https://demoqa.com/browser-windows'
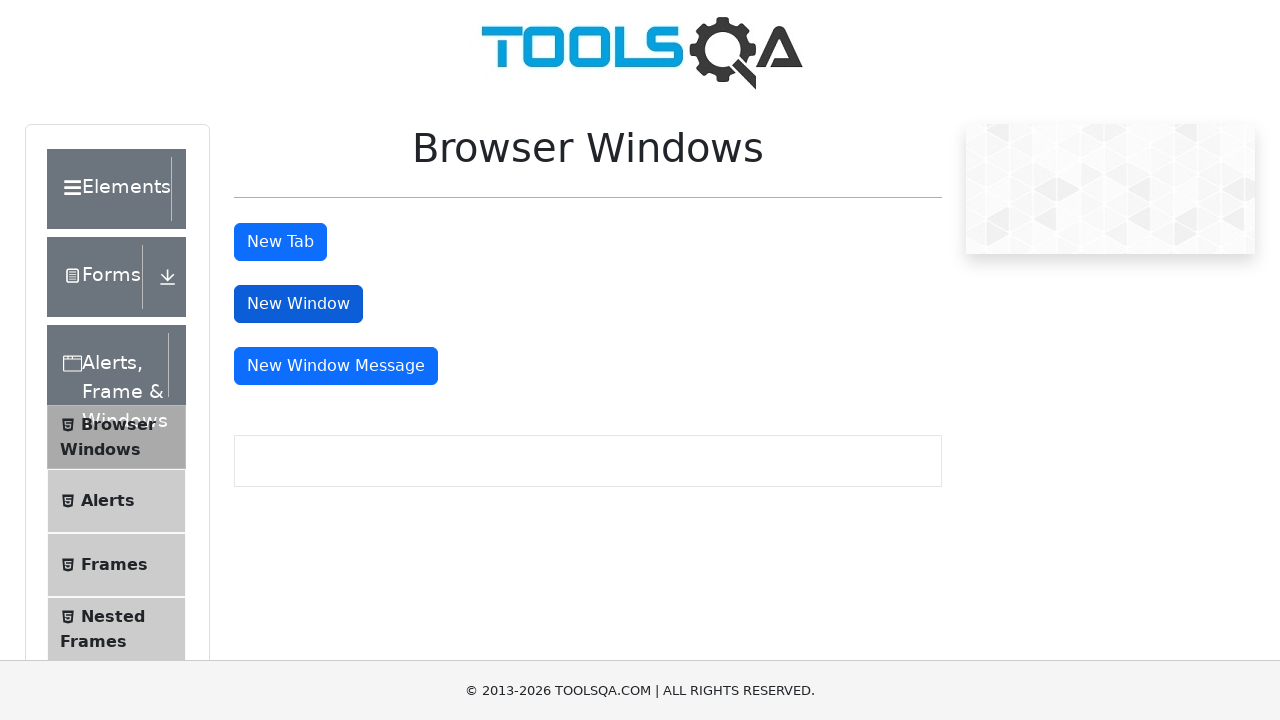

New window page loaded completely
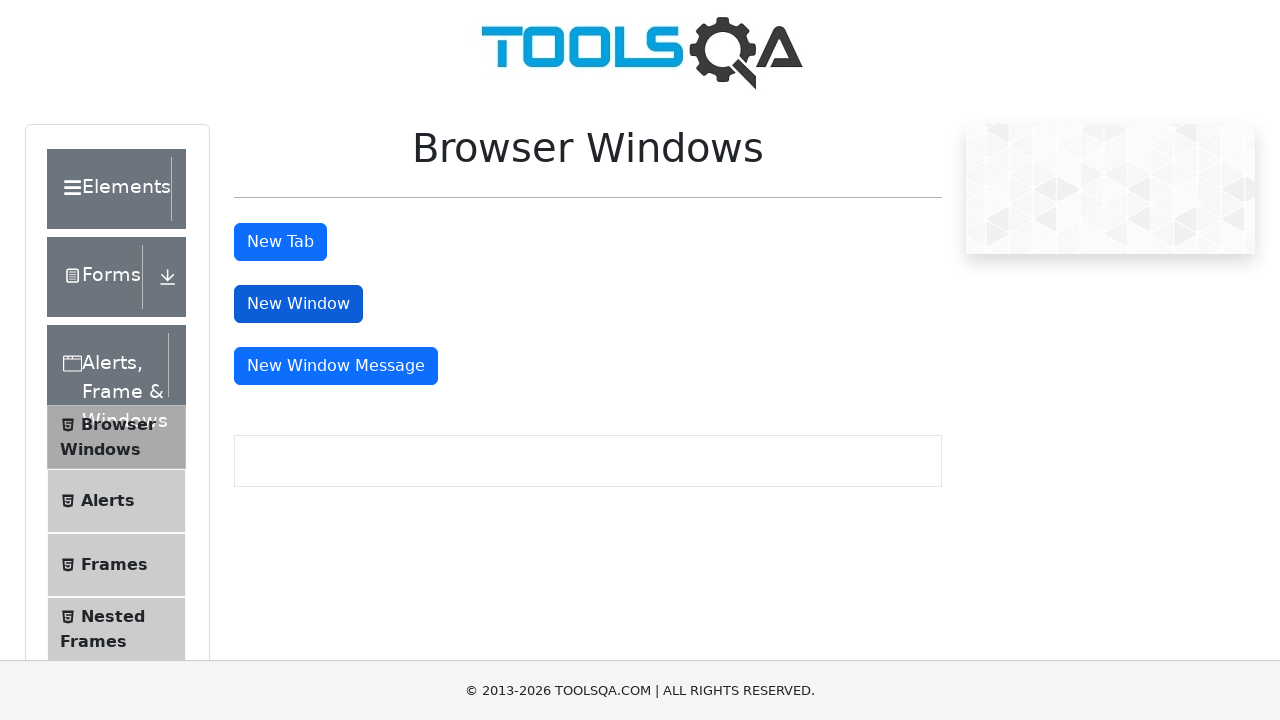

Verified new window URL is 'https://demoqa.com/sample'
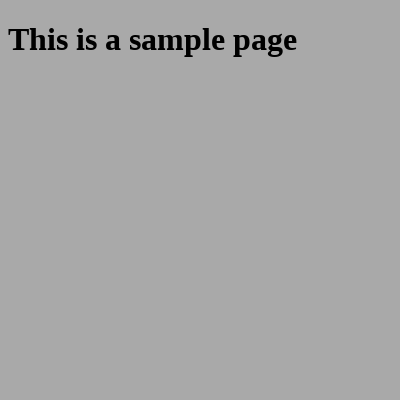

Verified headline text on new window is 'This is a sample page'
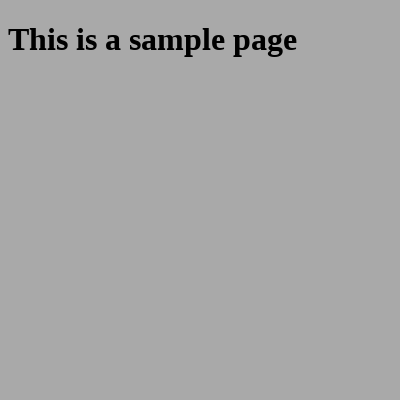

Verified original page is still accessible with correct URL
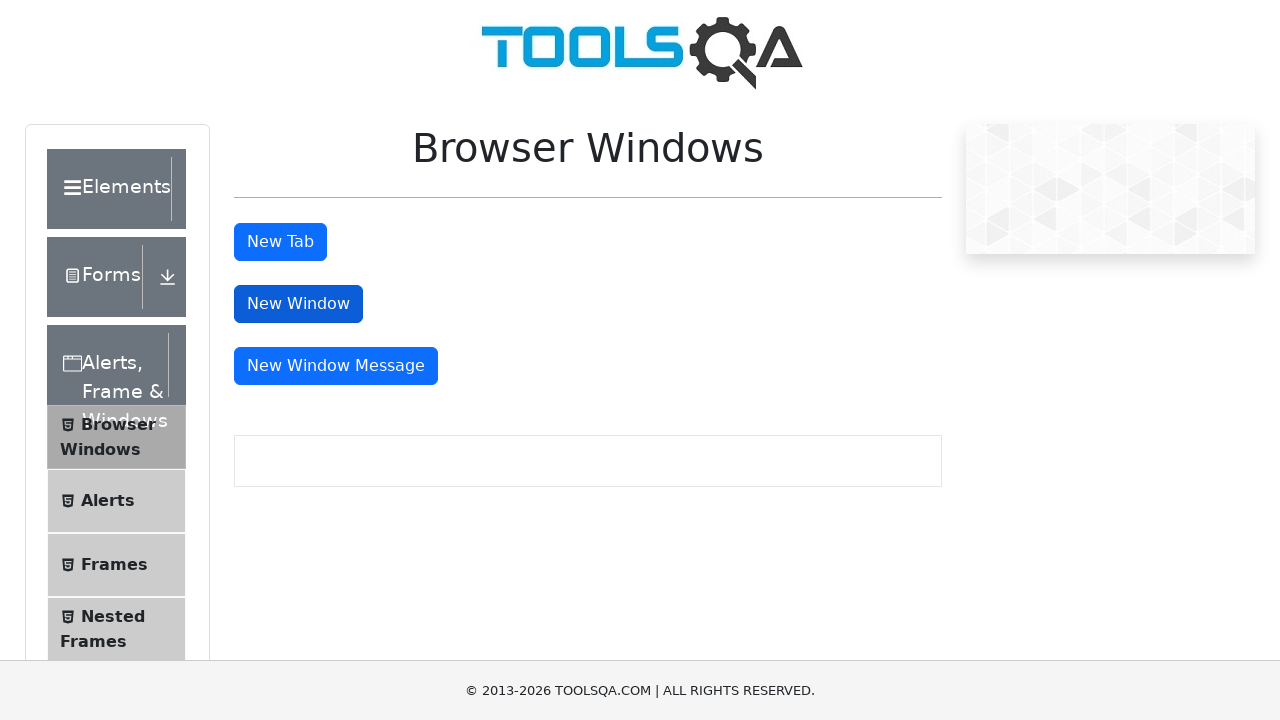

Closed the new window
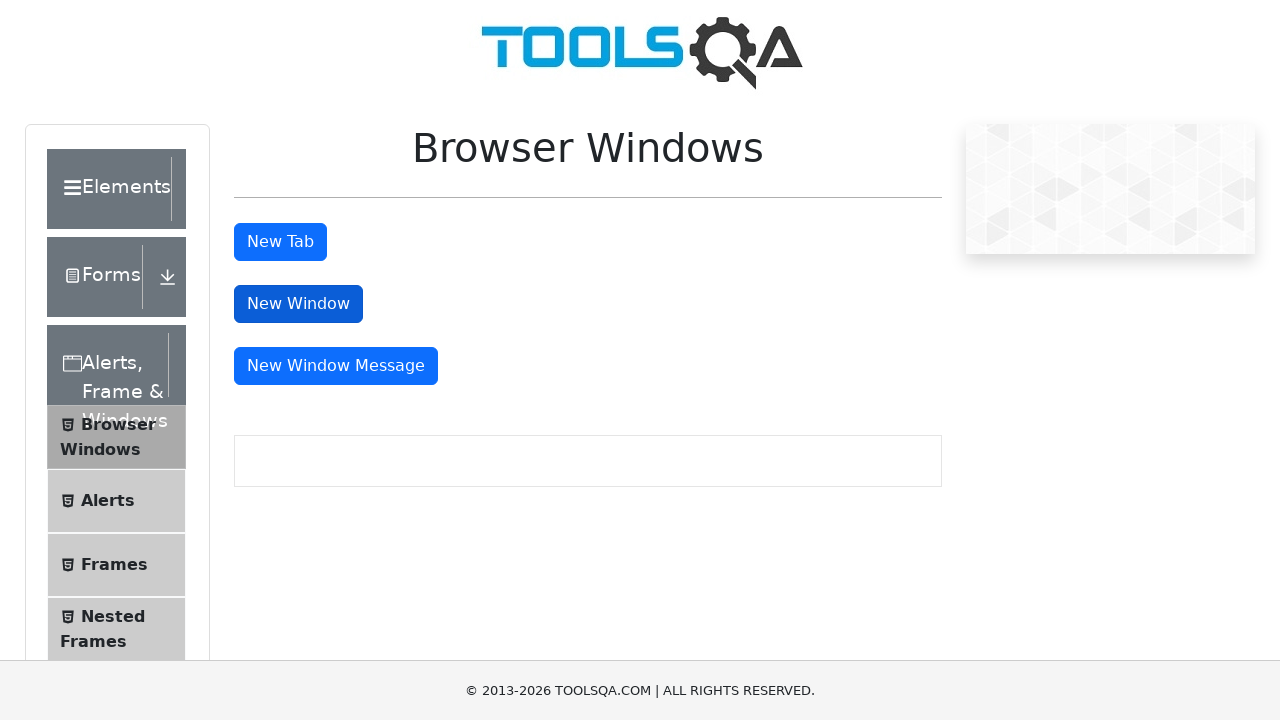

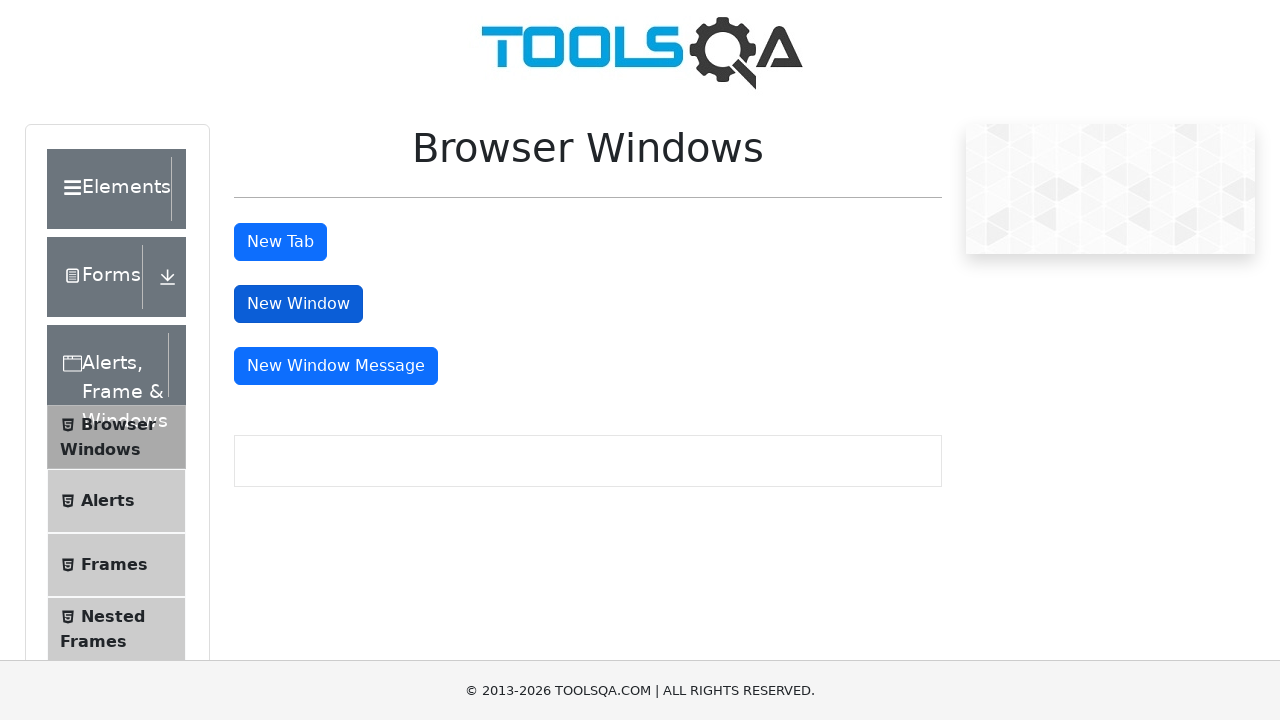